Clicks the favorites link to navigate to the favorites page when logged out

Starting URL: https://www.bstackdemo.com/

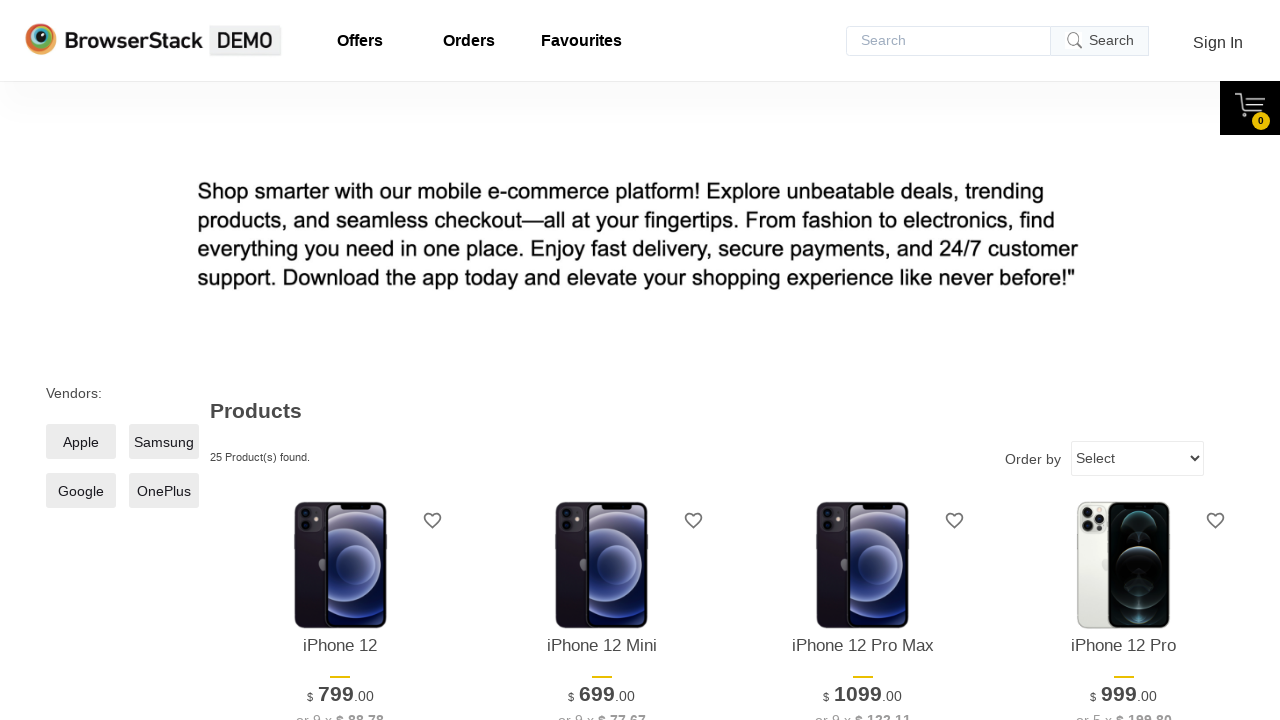

Clicked the Favorites link at (582, 41) on #favourites > strong
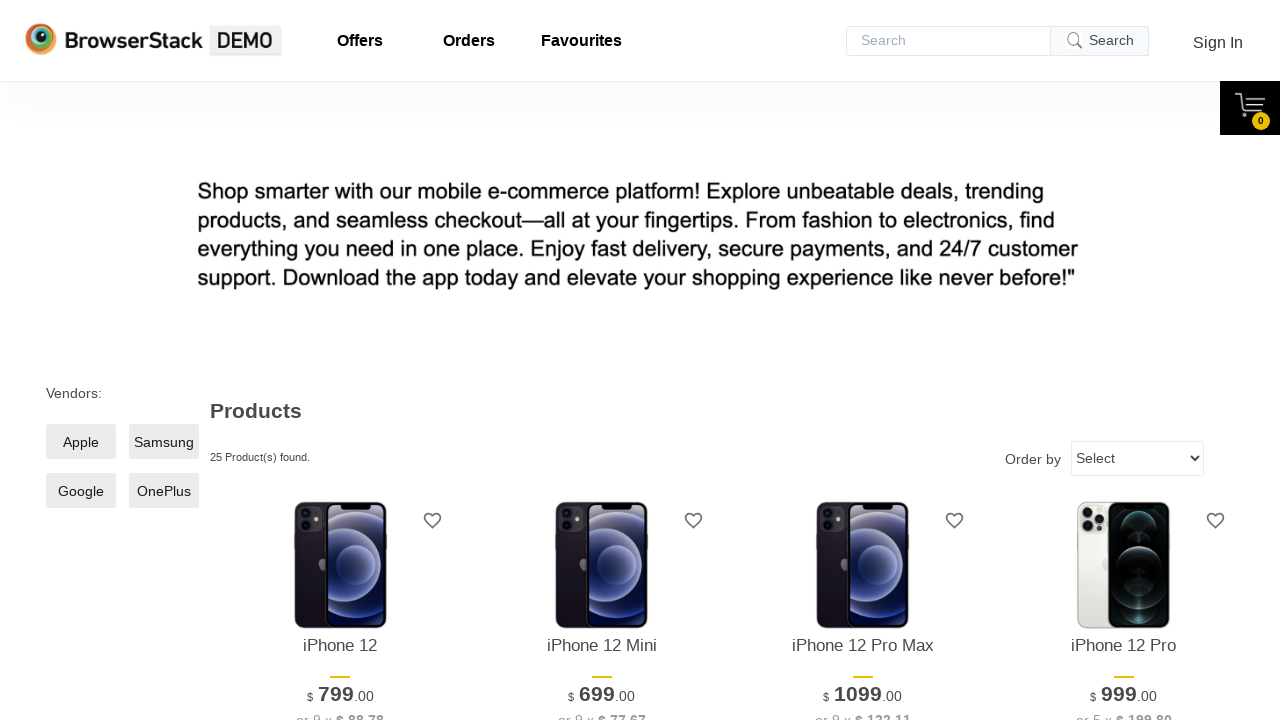

Successfully navigated to the favorites page while logged out
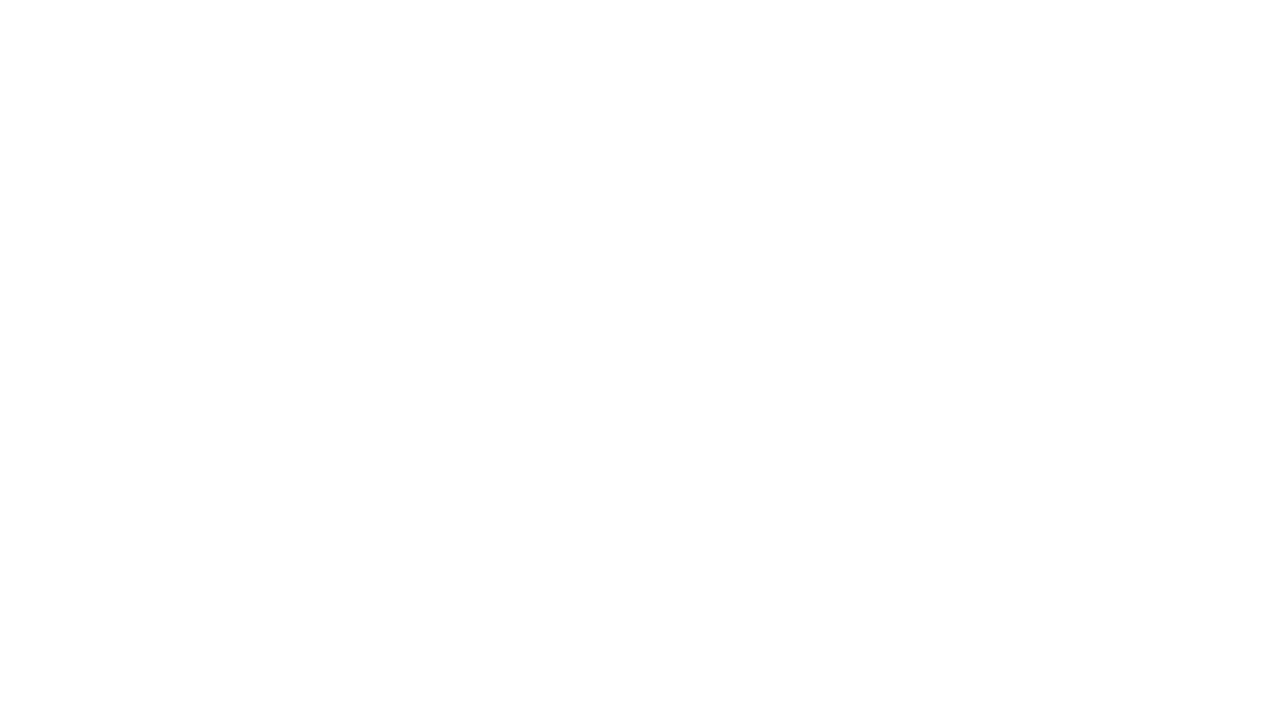

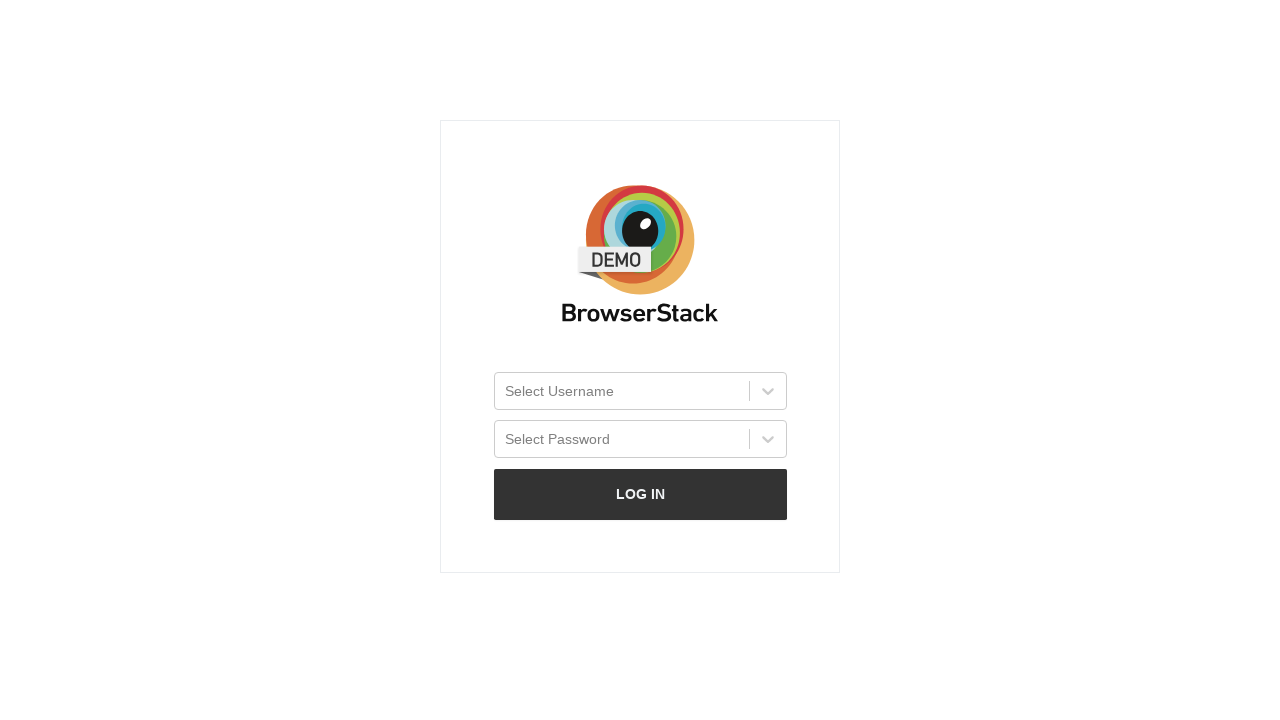